Tests opening a new browser tab, navigating to a different page in the new tab, and verifying that two window handles exist.

Starting URL: https://the-internet.herokuapp.com/windows

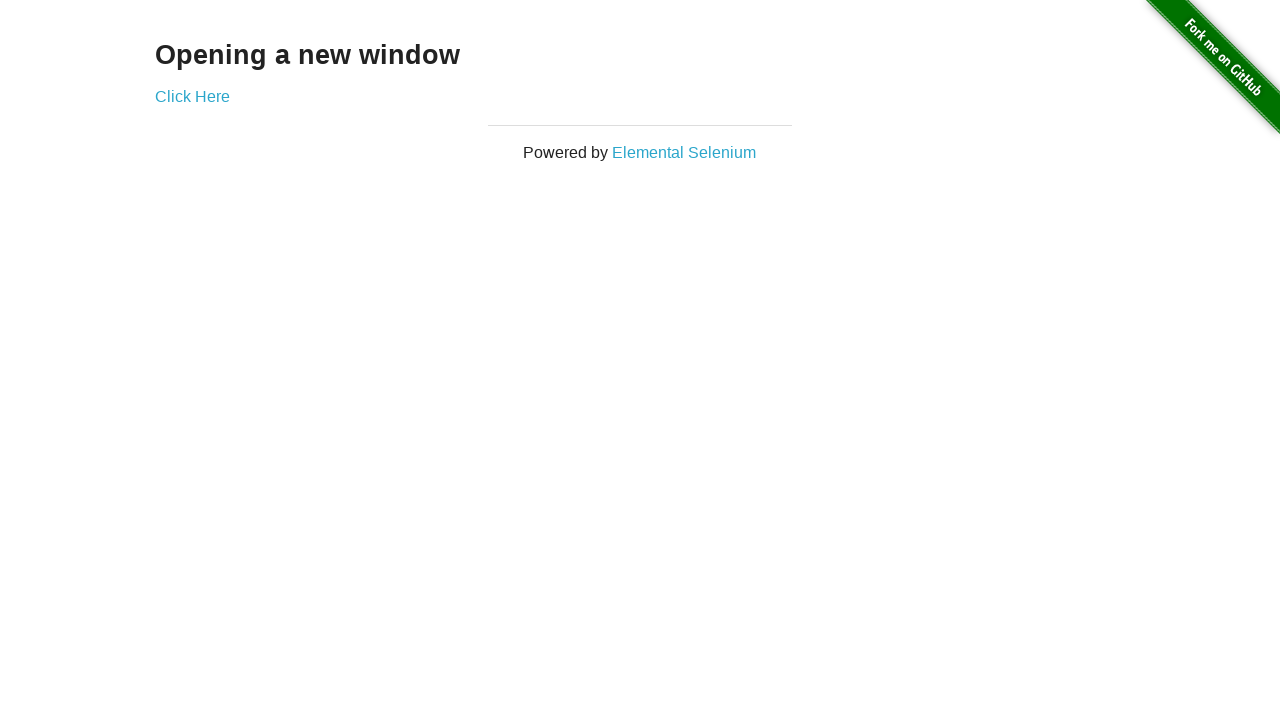

Opened a new browser tab
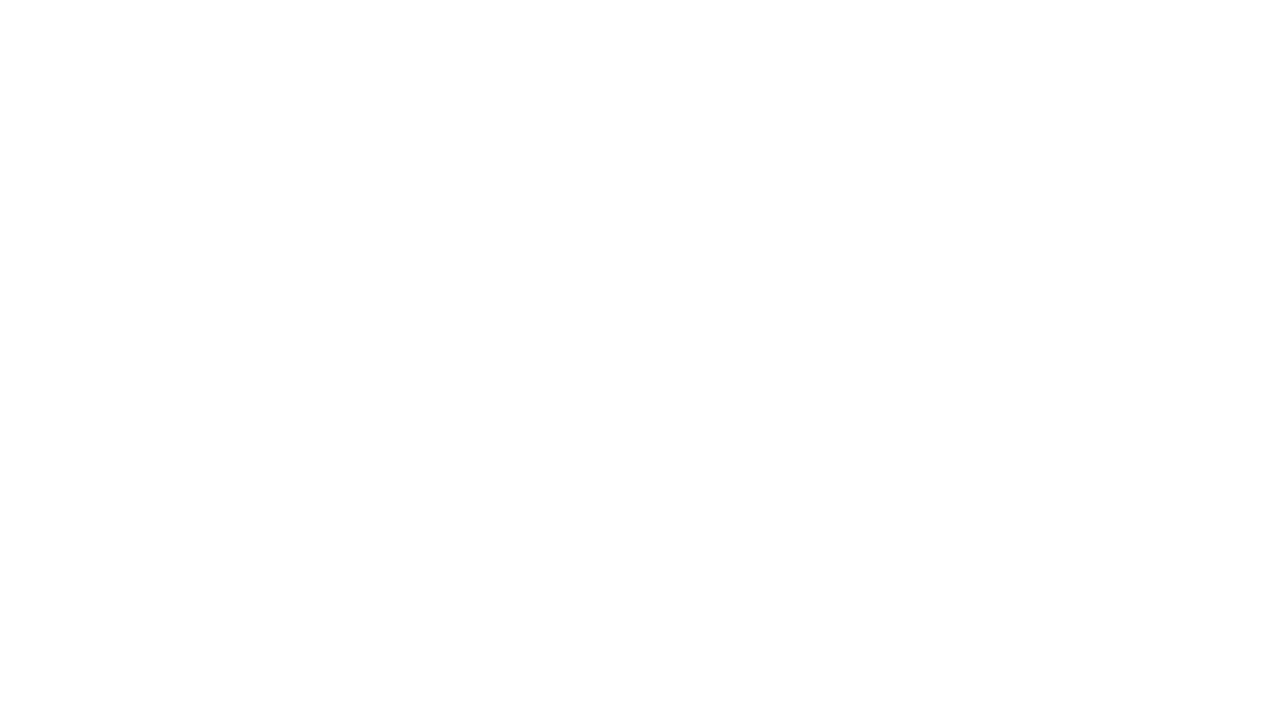

Navigated to https://the-internet.herokuapp.com/typos in the new tab
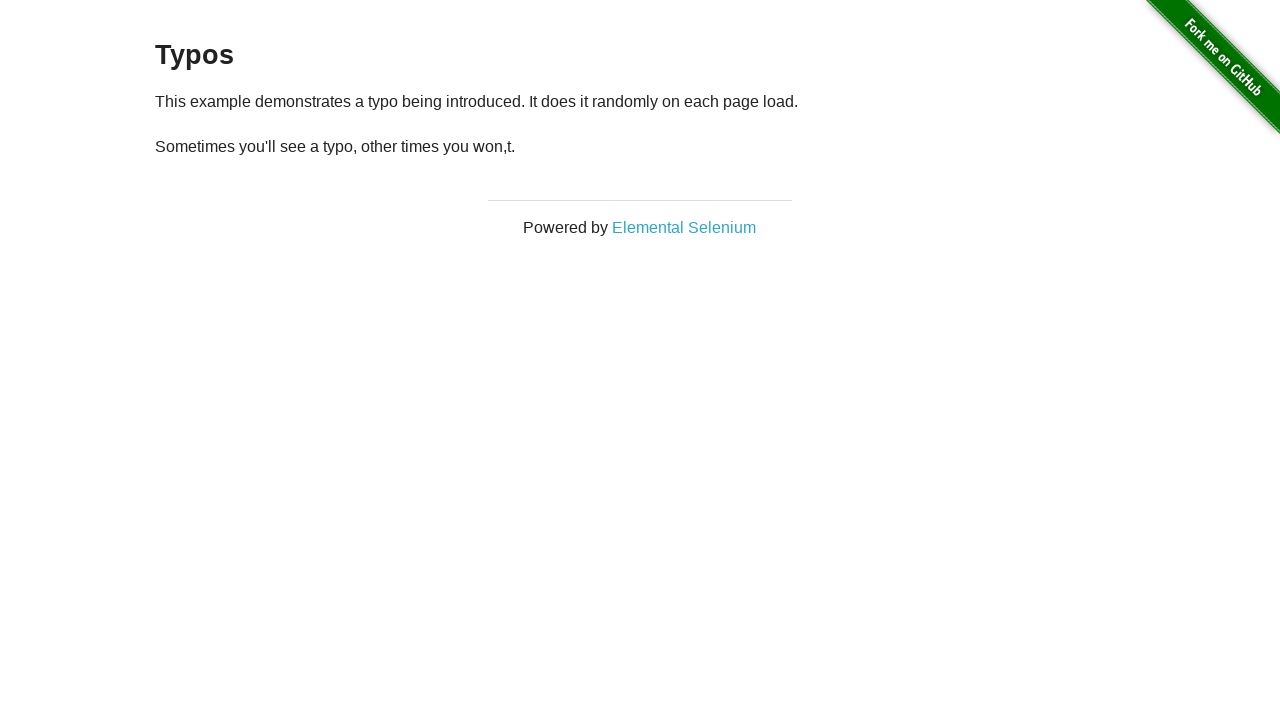

Verified that 2 browser tabs/pages are open
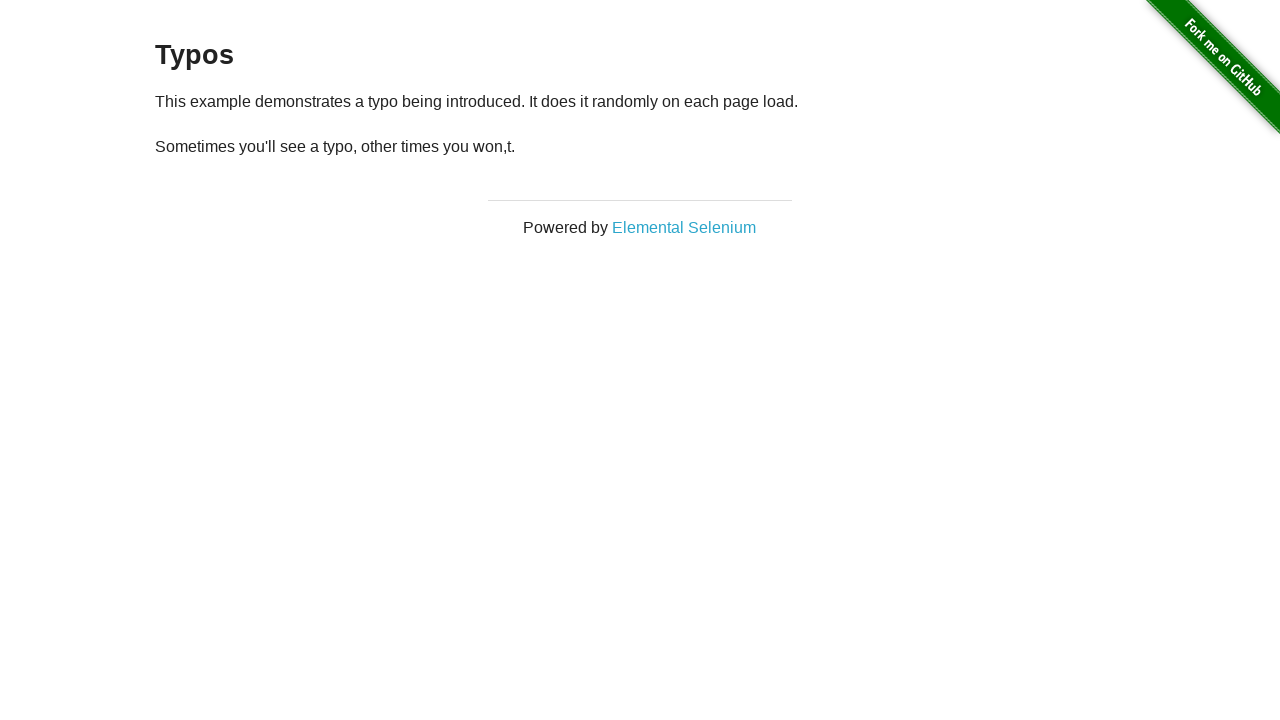

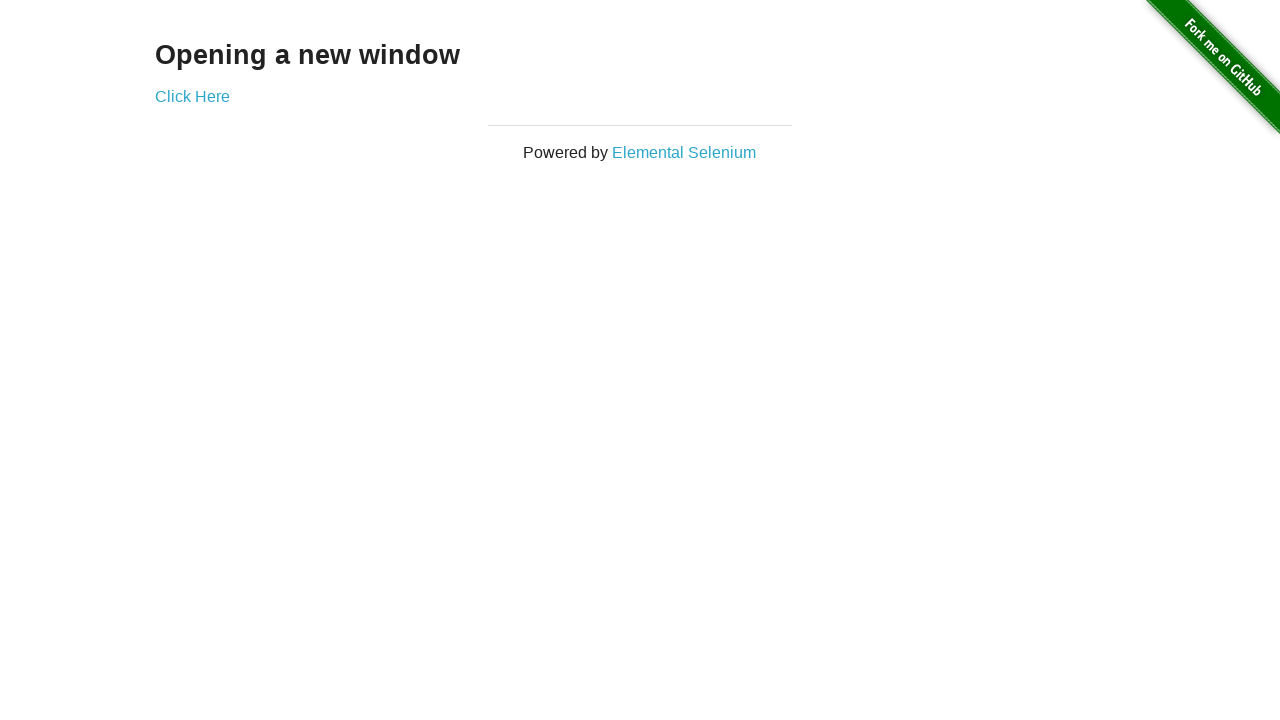